Tests the jQuery UI datepicker widget by navigating to the datepicker demo page and interacting with the calendar input field to open the date picker.

Starting URL: https://jqueryui.com/

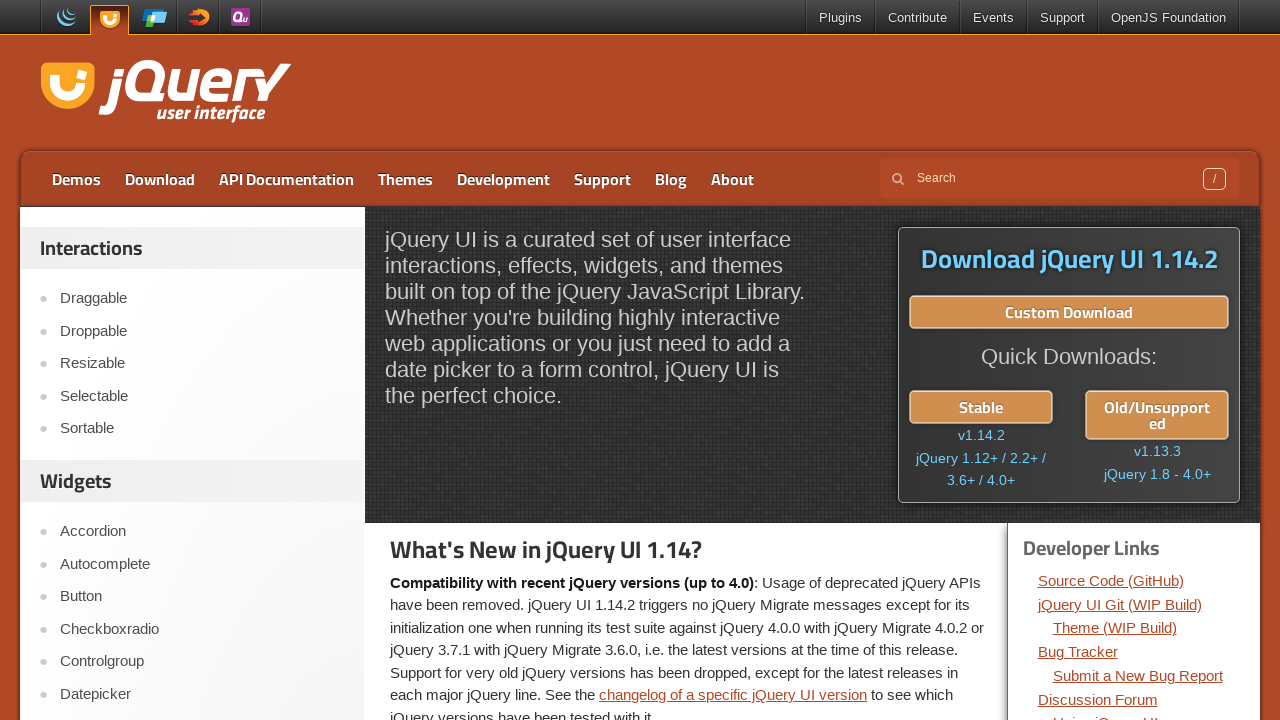

Clicked on the Datepicker demo link at (202, 694) on a[href='https://jqueryui.com/datepicker/']
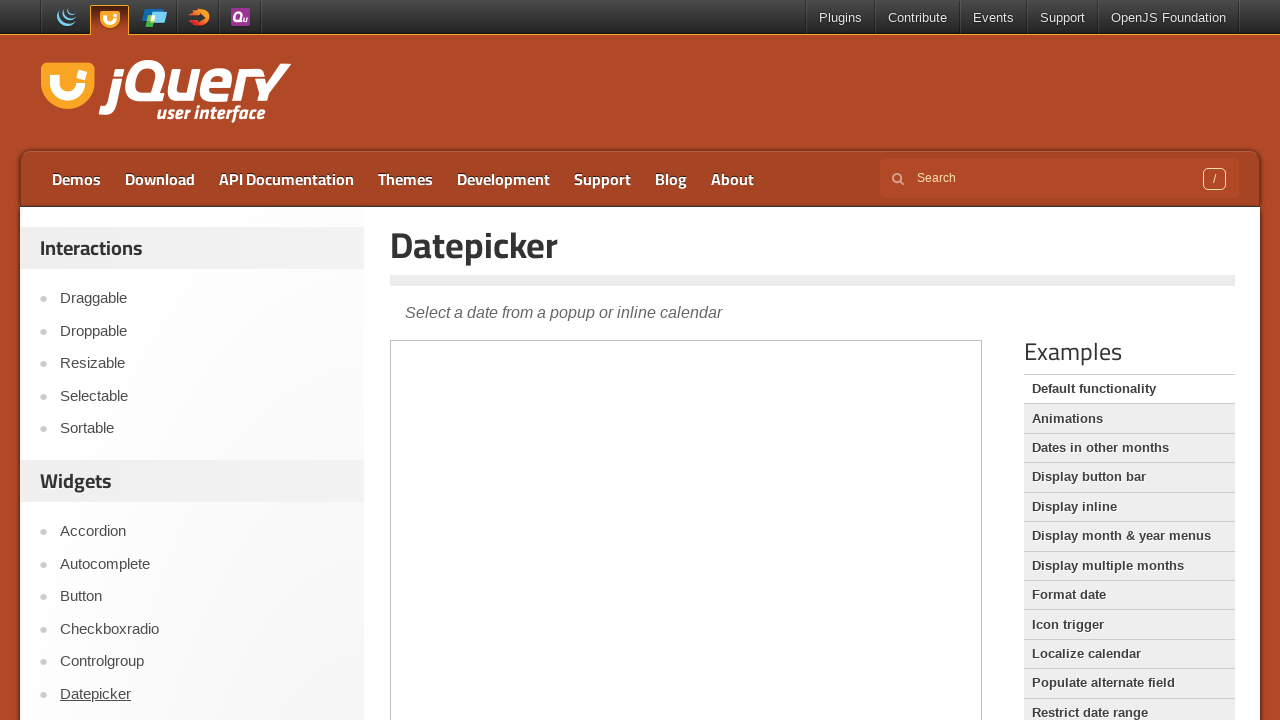

Datepicker demo iframe loaded
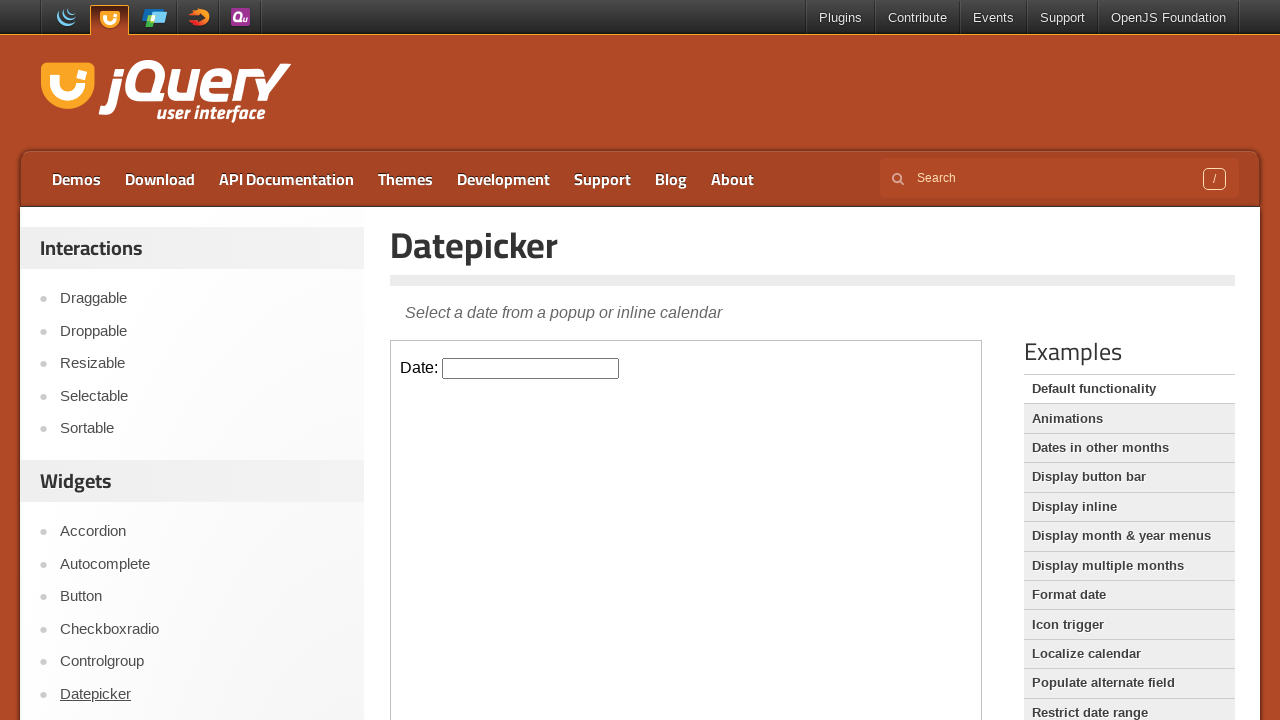

Switched to datepicker demo iframe context
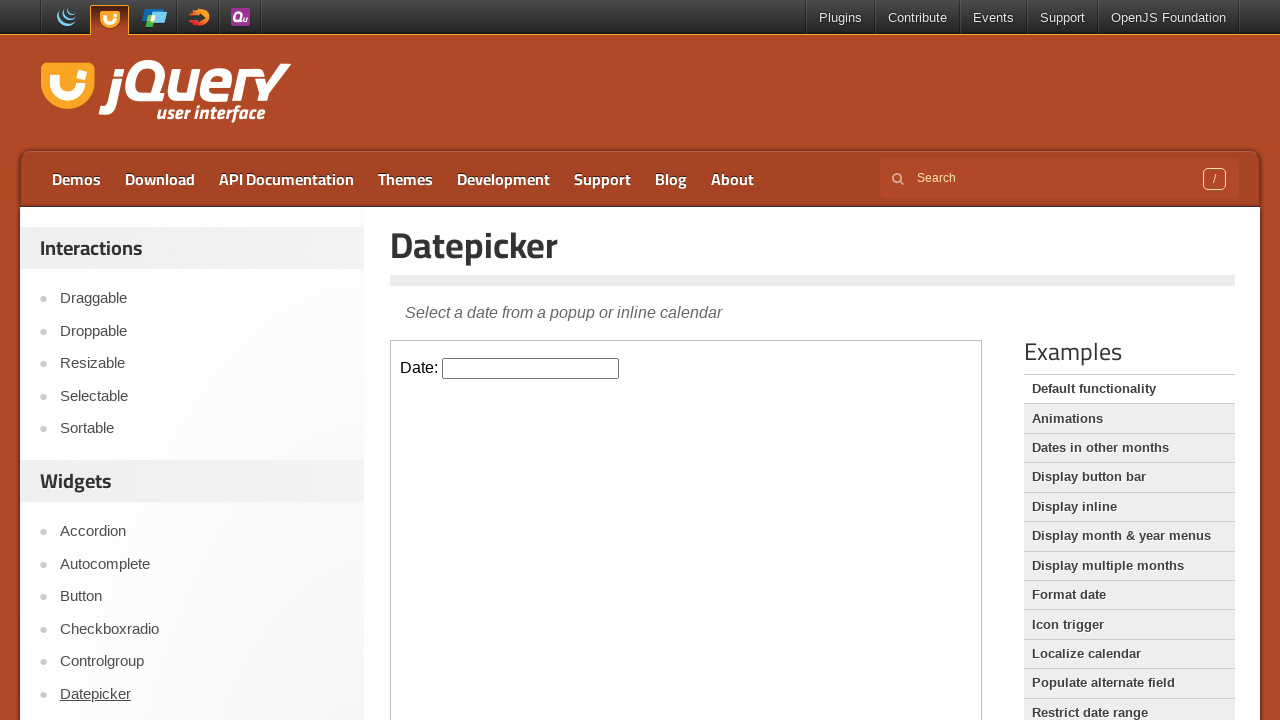

Clicked on the datepicker input field to open calendar at (531, 368) on iframe.demo-frame >> internal:control=enter-frame >> input[type='text']
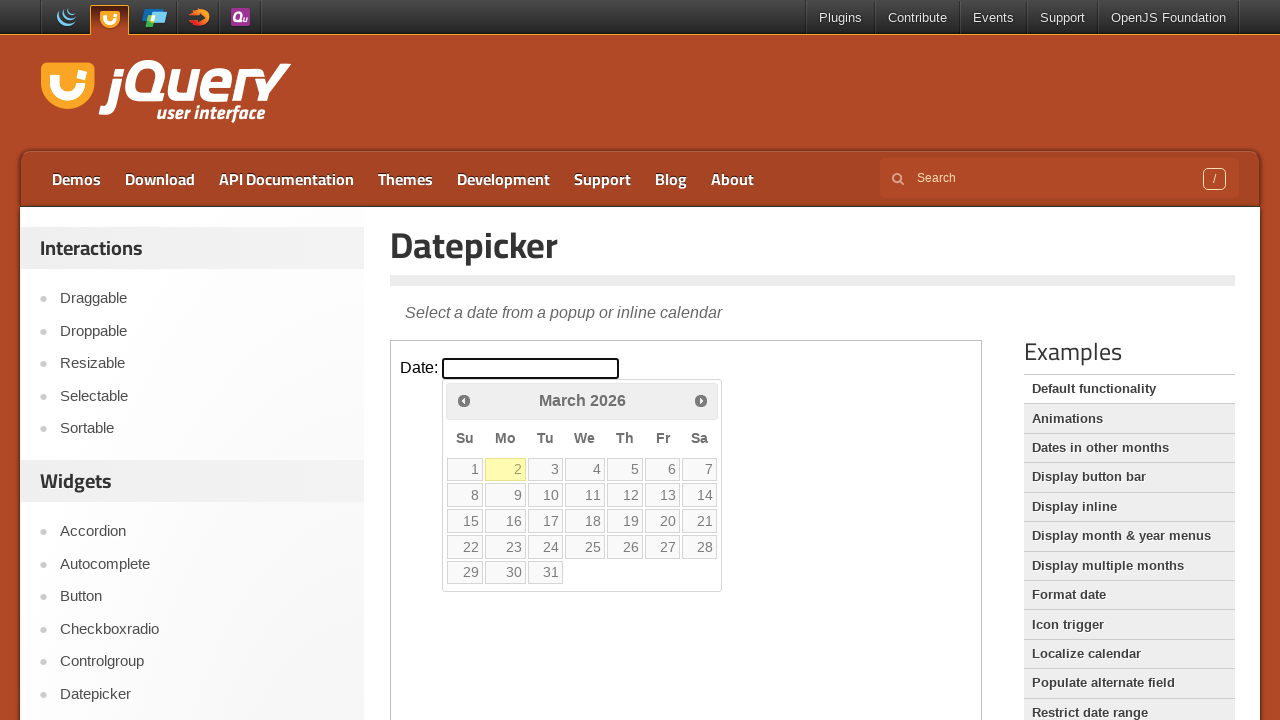

Date picker calendar widget appeared with title visible
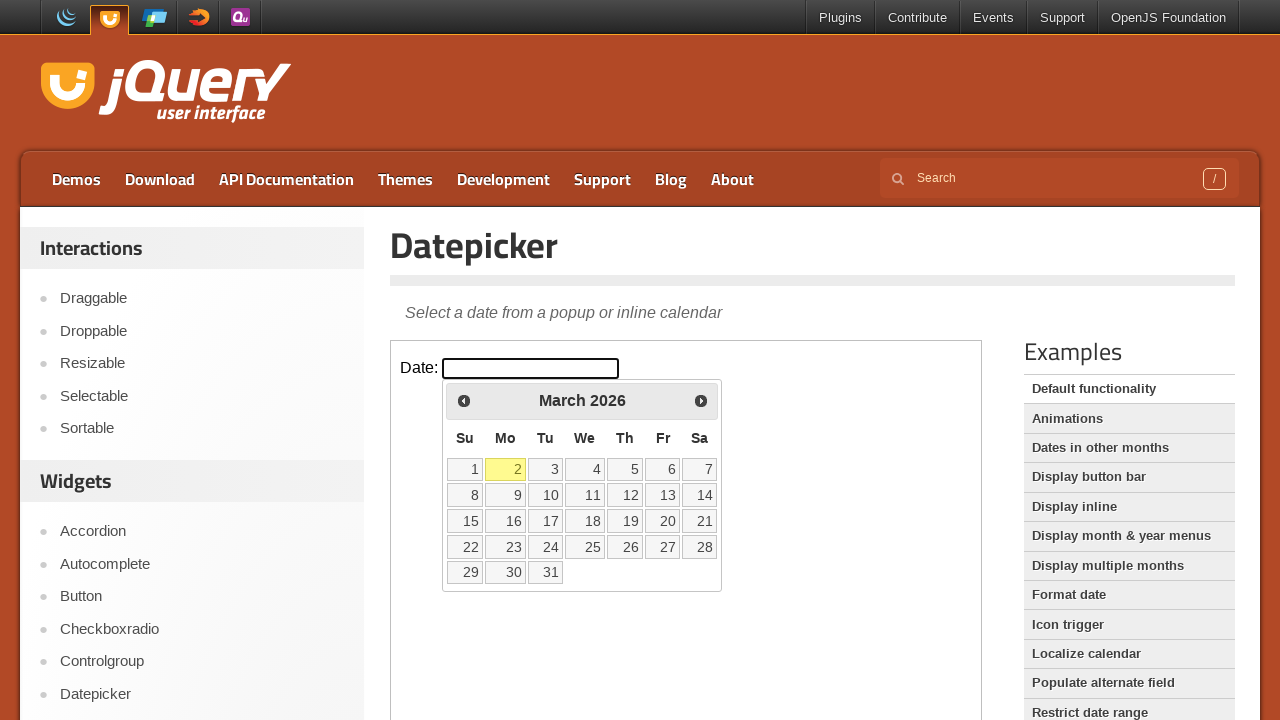

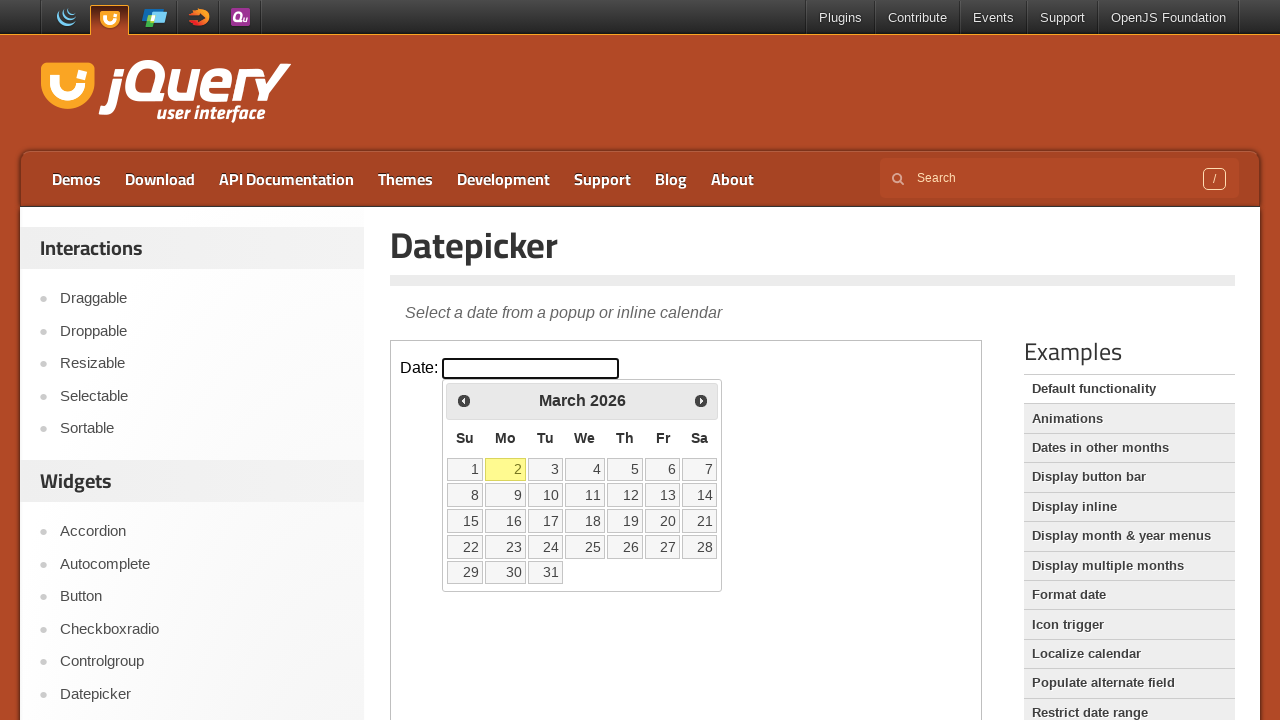